Tests an accordion widget by clicking through all four sections and verifying each section's content becomes visible after clicking its header.

Starting URL: http://www.seleniumui.moderntester.pl/accordion.php

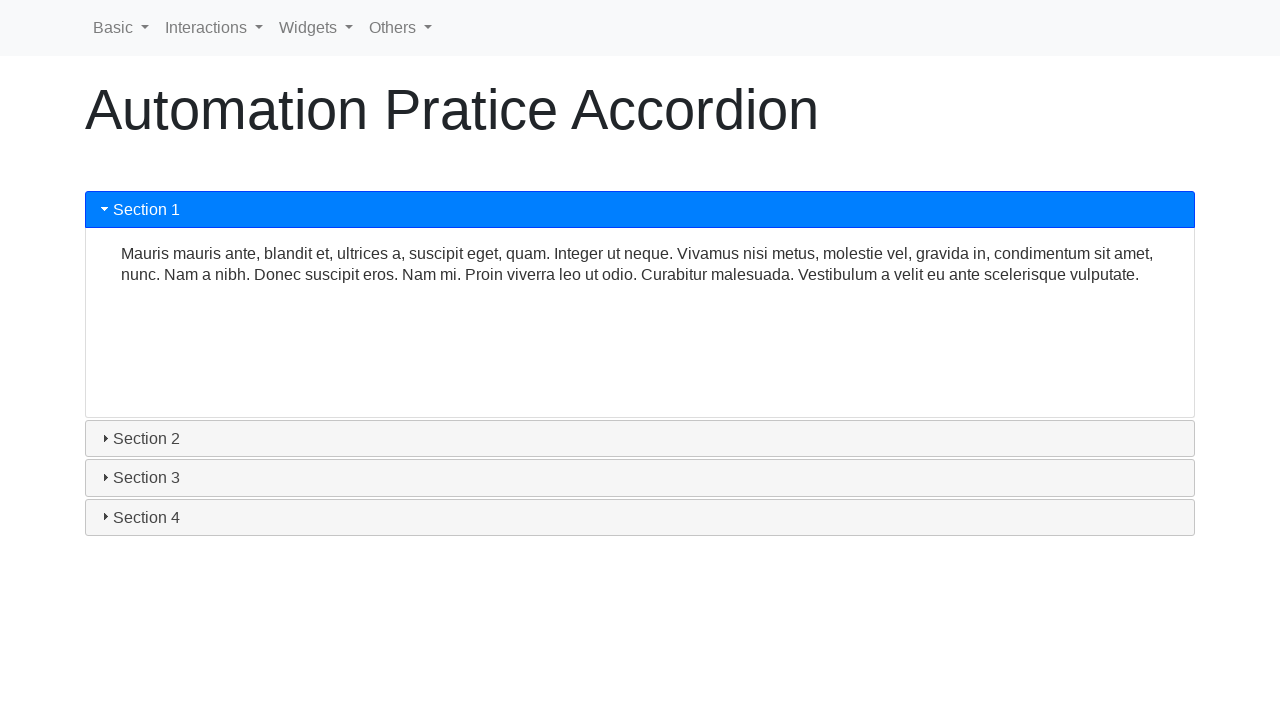

Clicked Section 1 header at (640, 210) on #ui-id-1
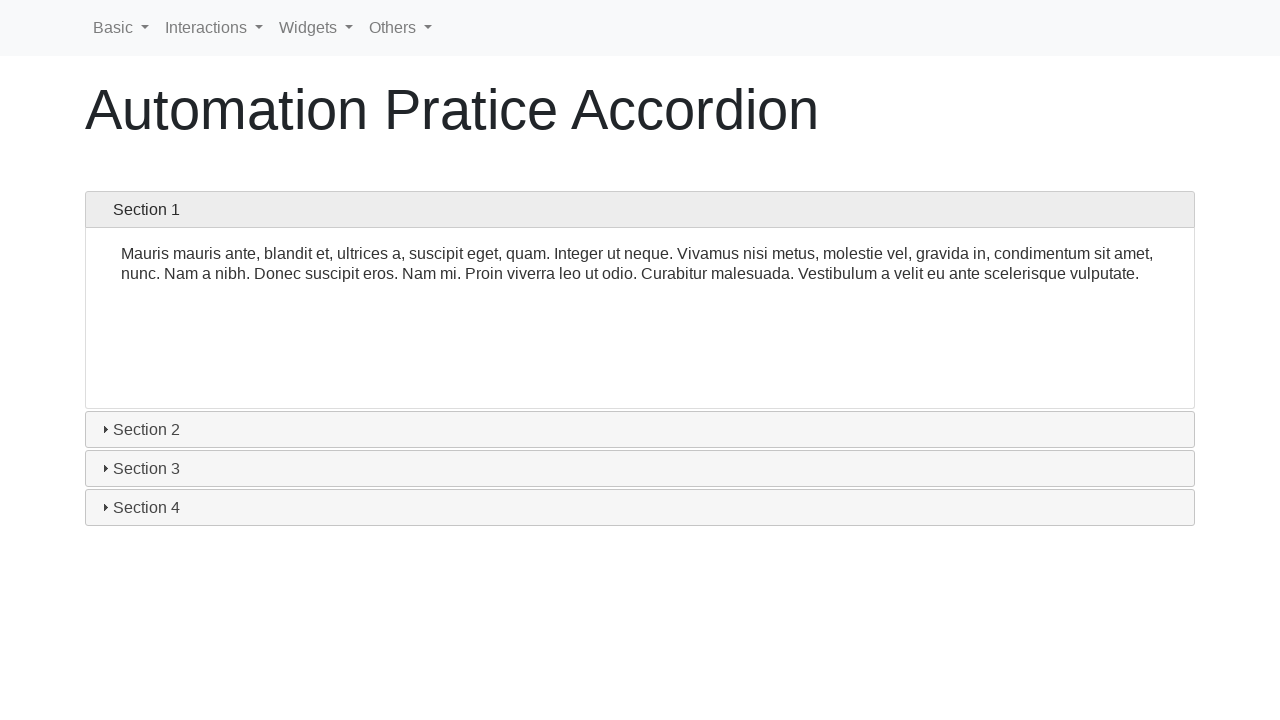

Section 1 content became visible
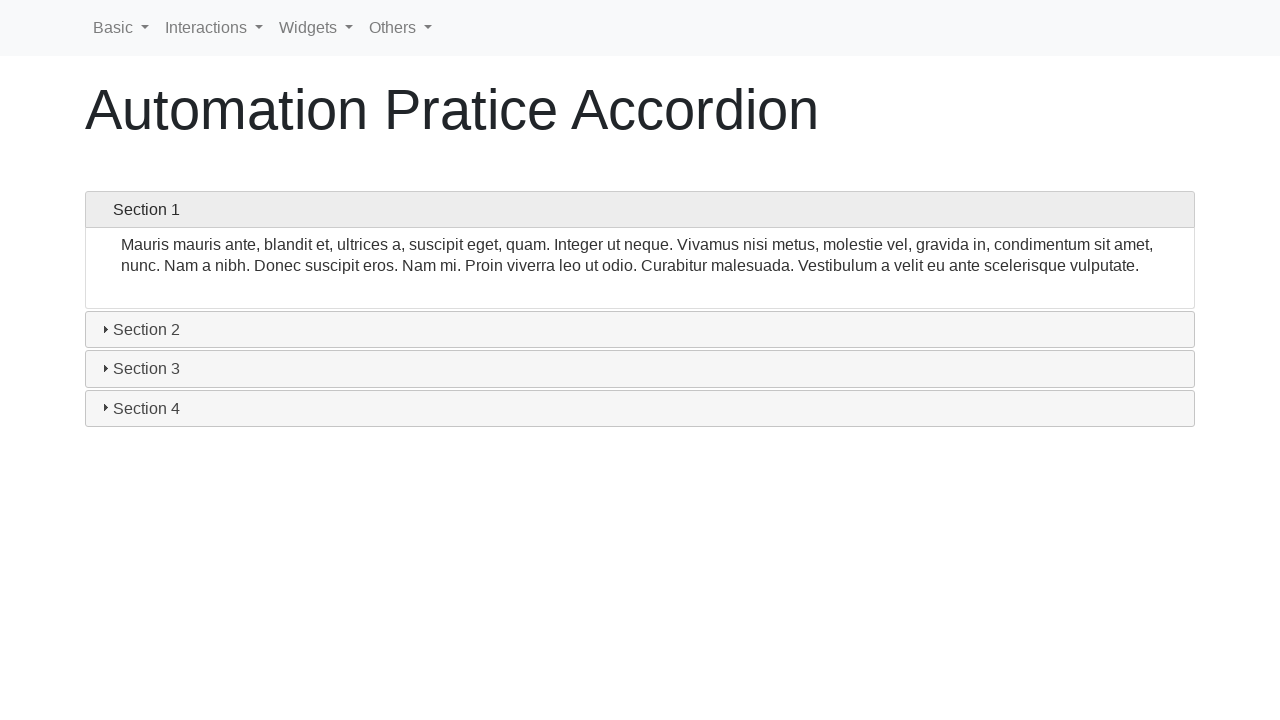

Verified Section 1 content is displayed
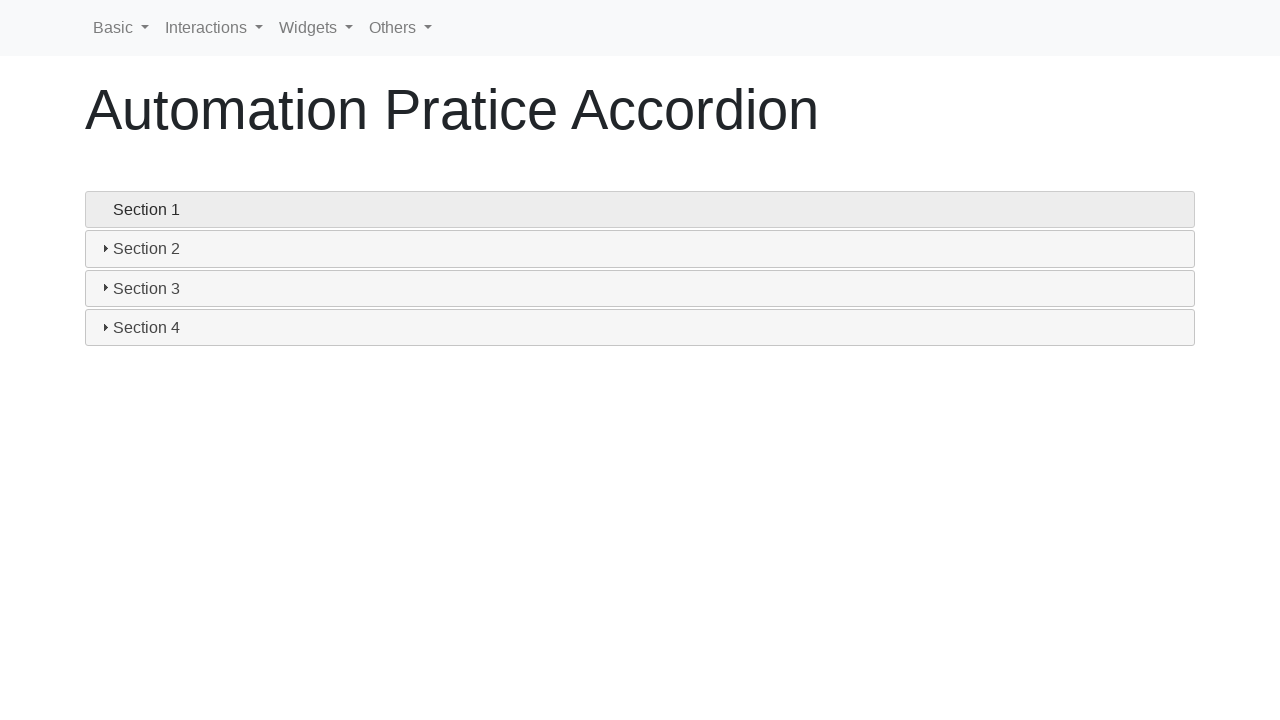

Clicked Section 2 header at (640, 249) on #ui-id-3
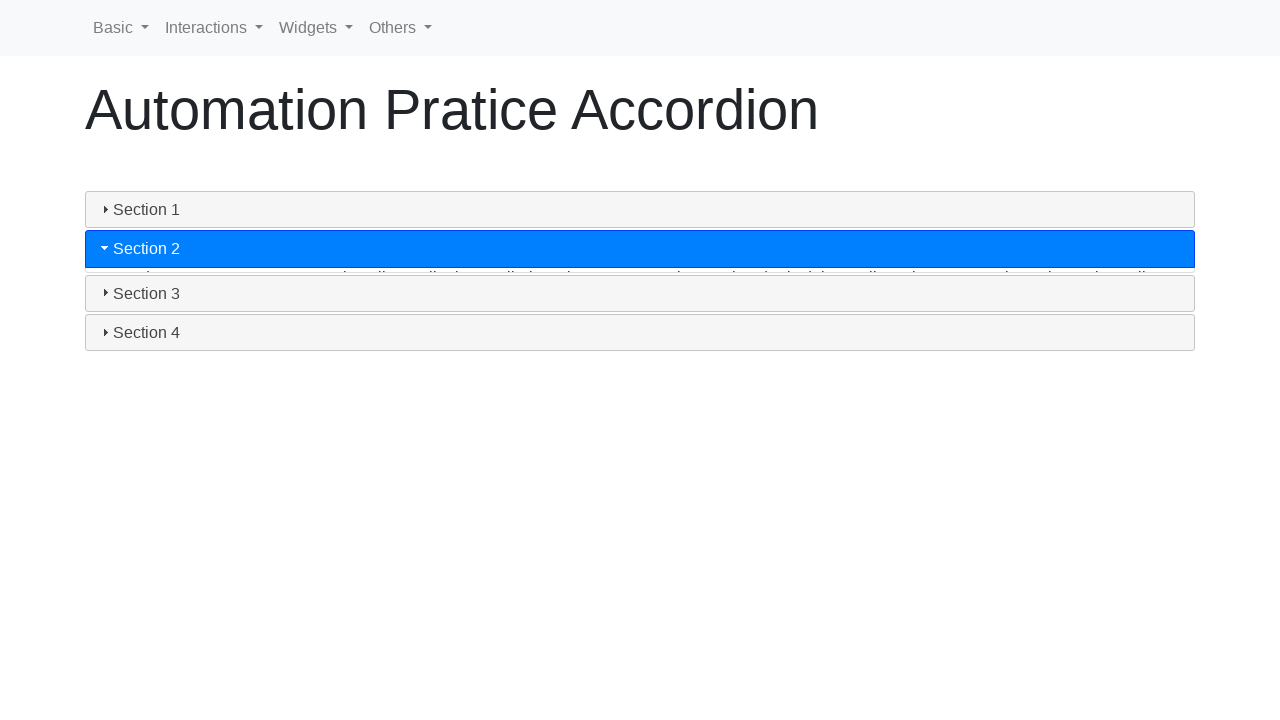

Section 2 content became visible
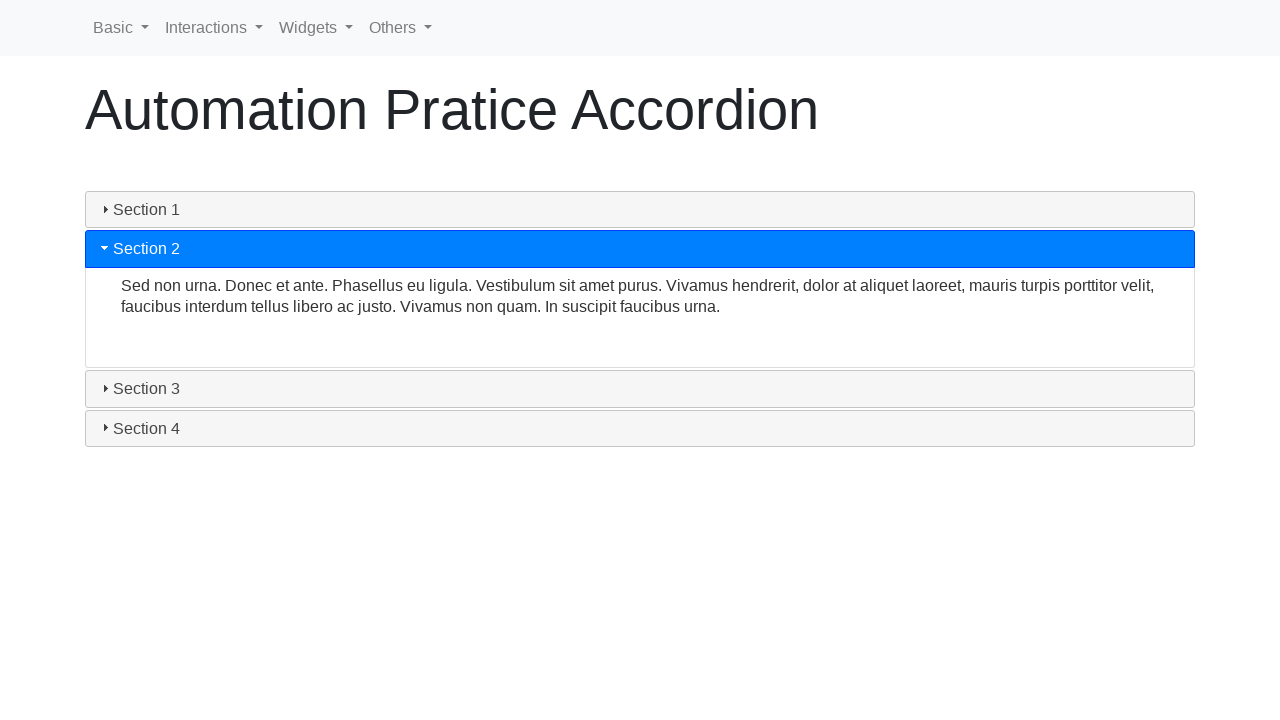

Verified Section 2 content is displayed
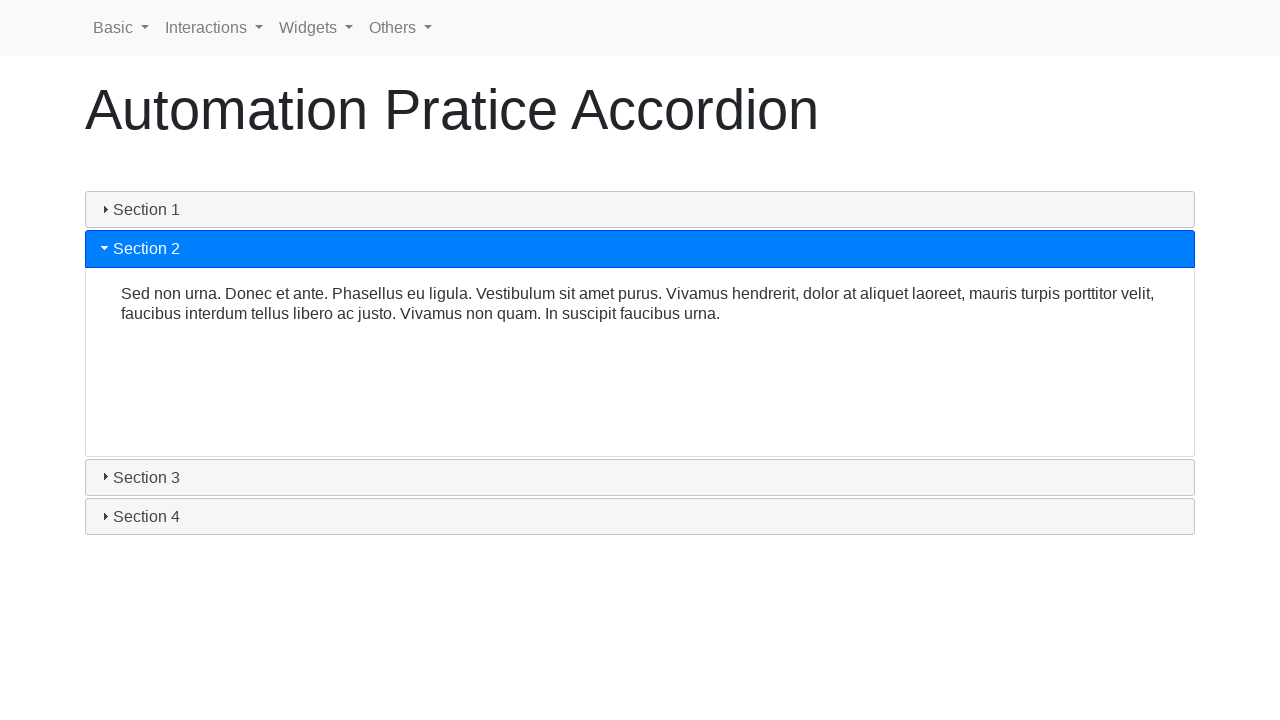

Clicked Section 3 header at (640, 478) on #ui-id-5
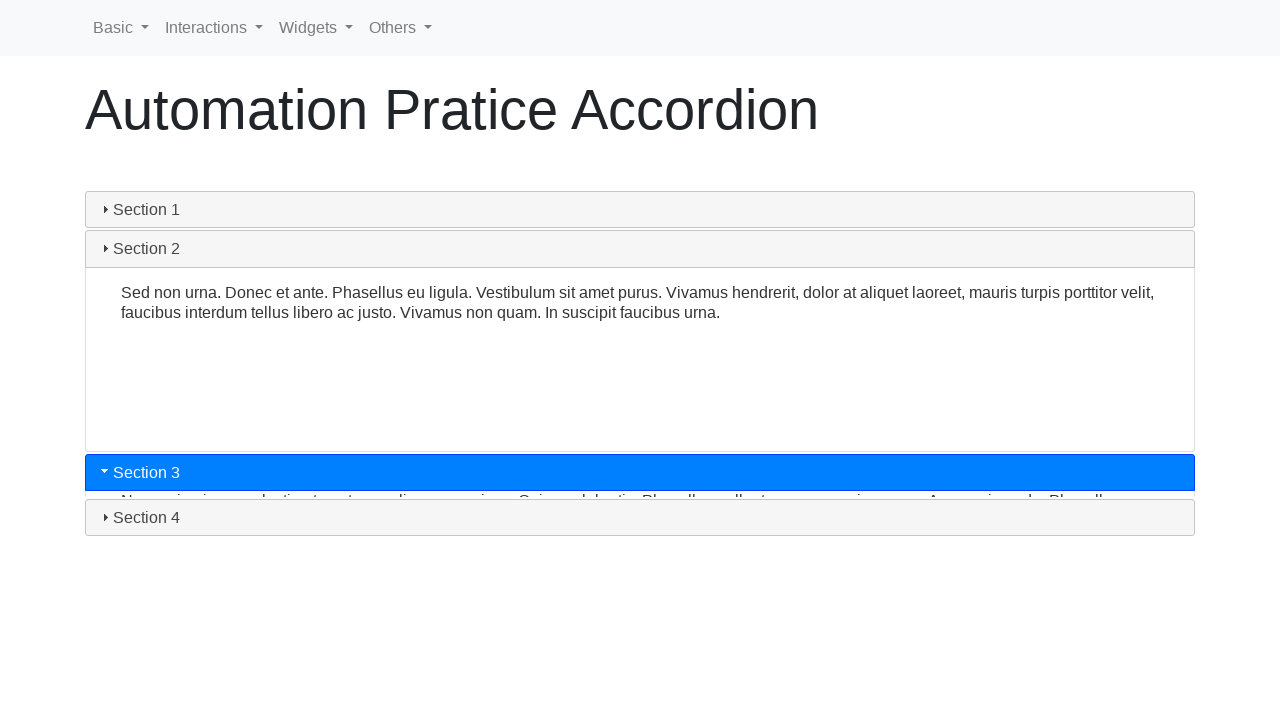

Section 3 content became visible
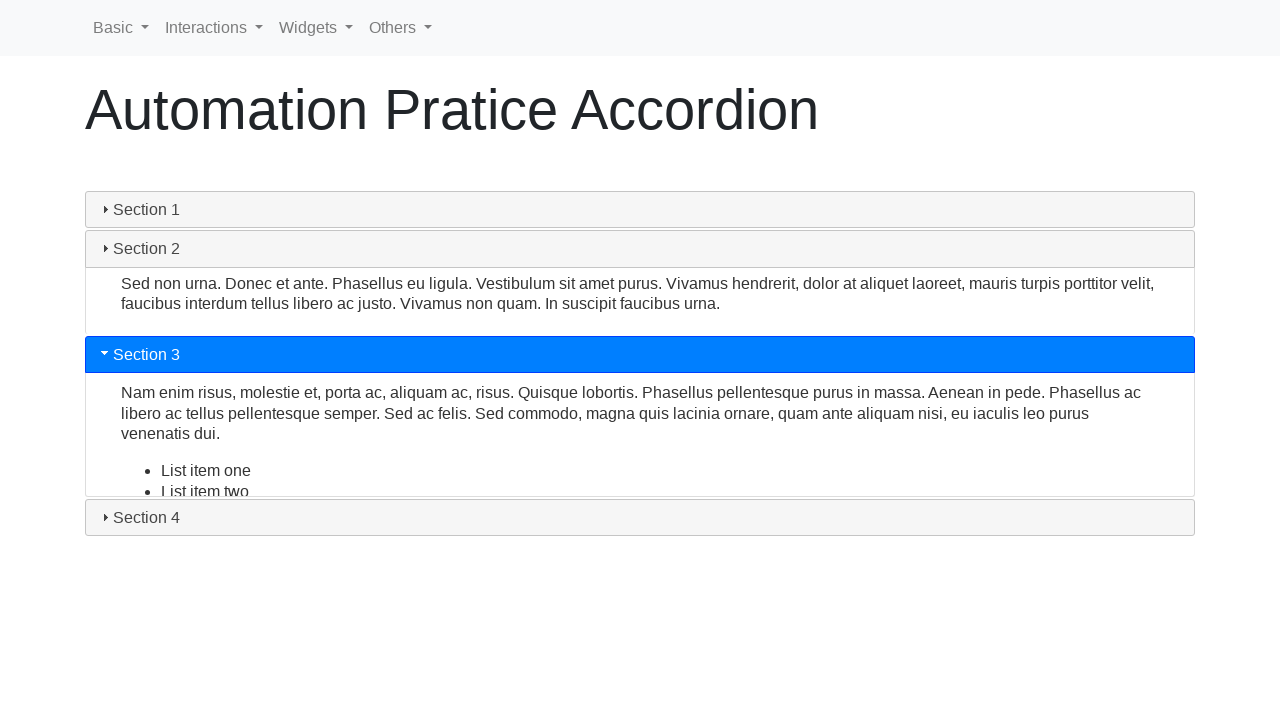

Verified Section 3 content is displayed
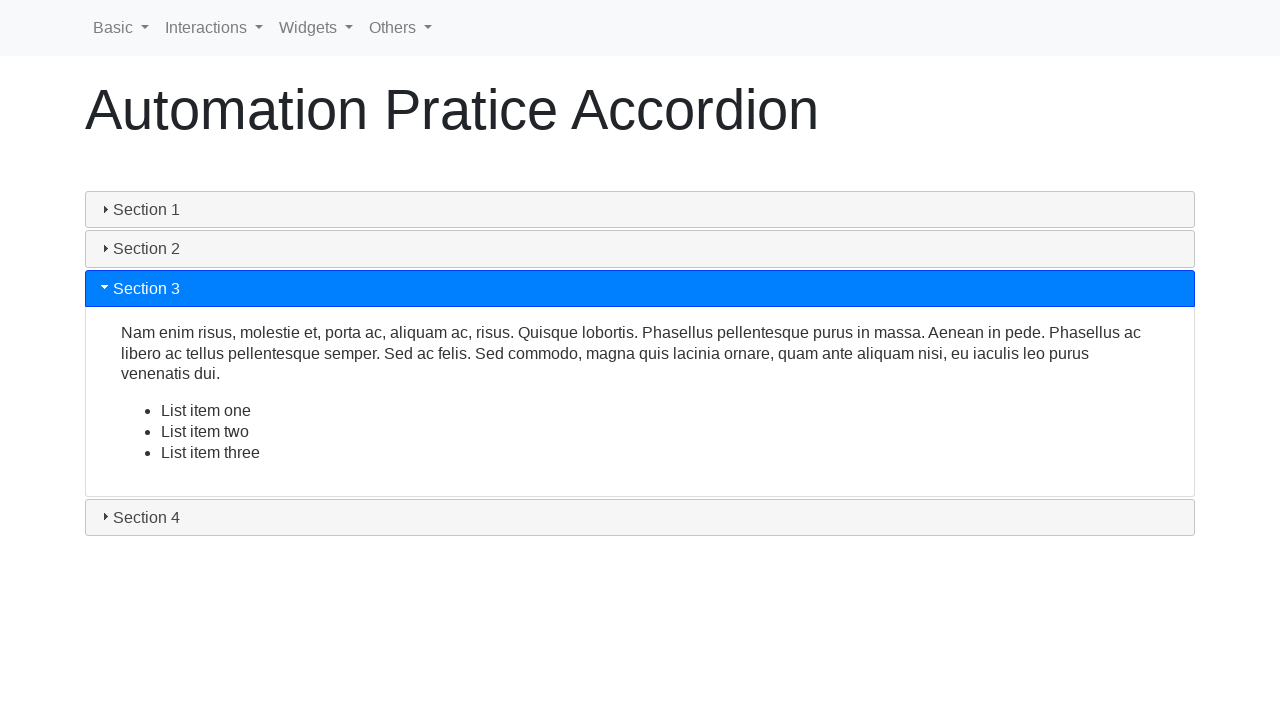

Clicked Section 4 header at (640, 517) on #ui-id-7
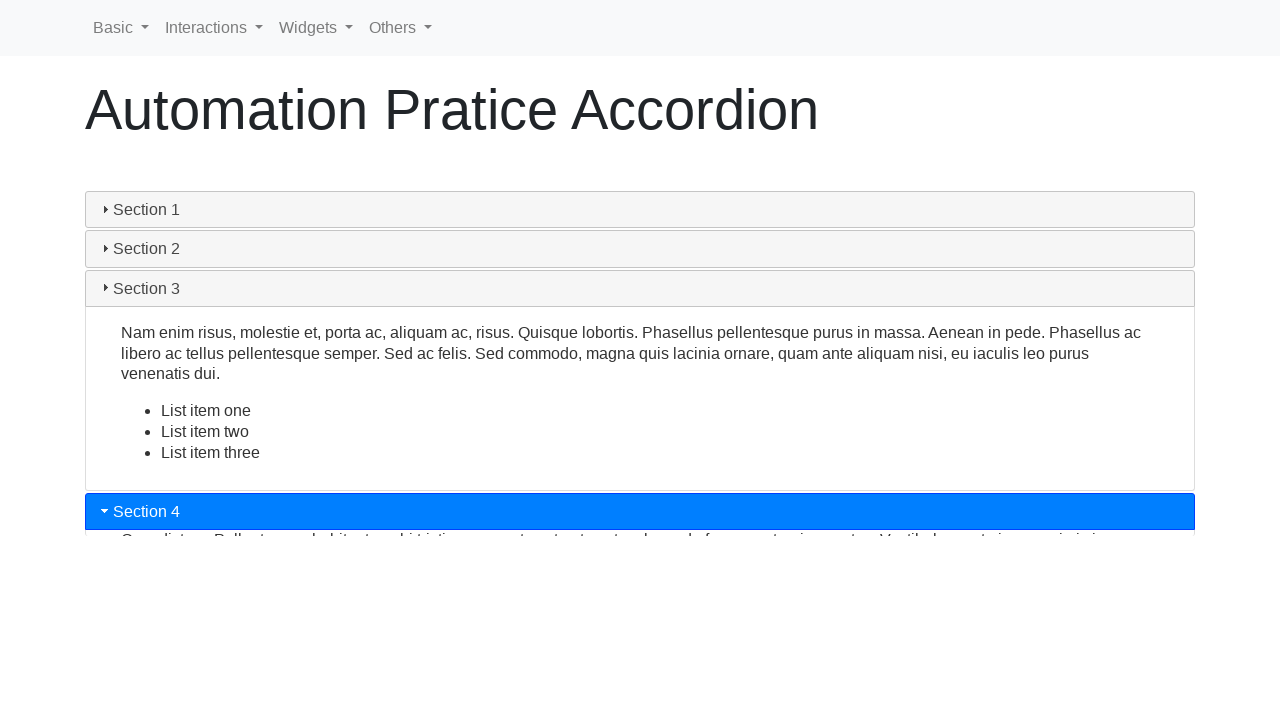

Section 4 content became visible
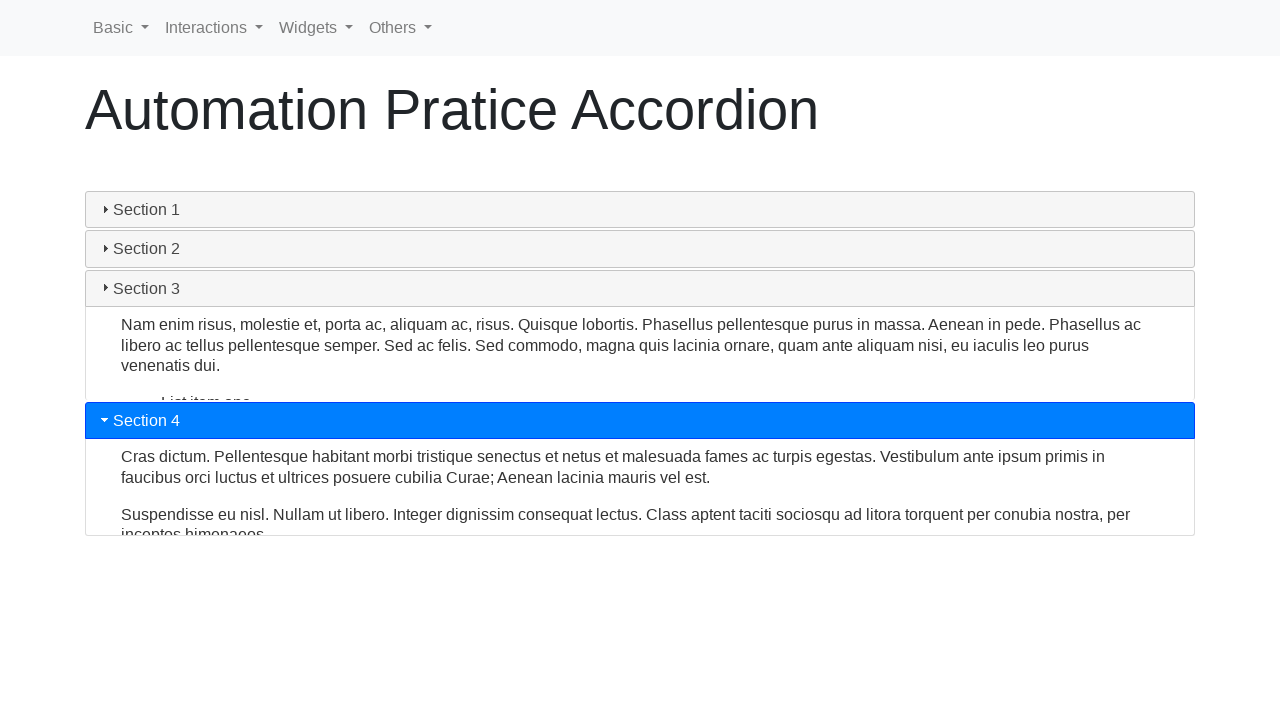

Verified Section 4 content is displayed
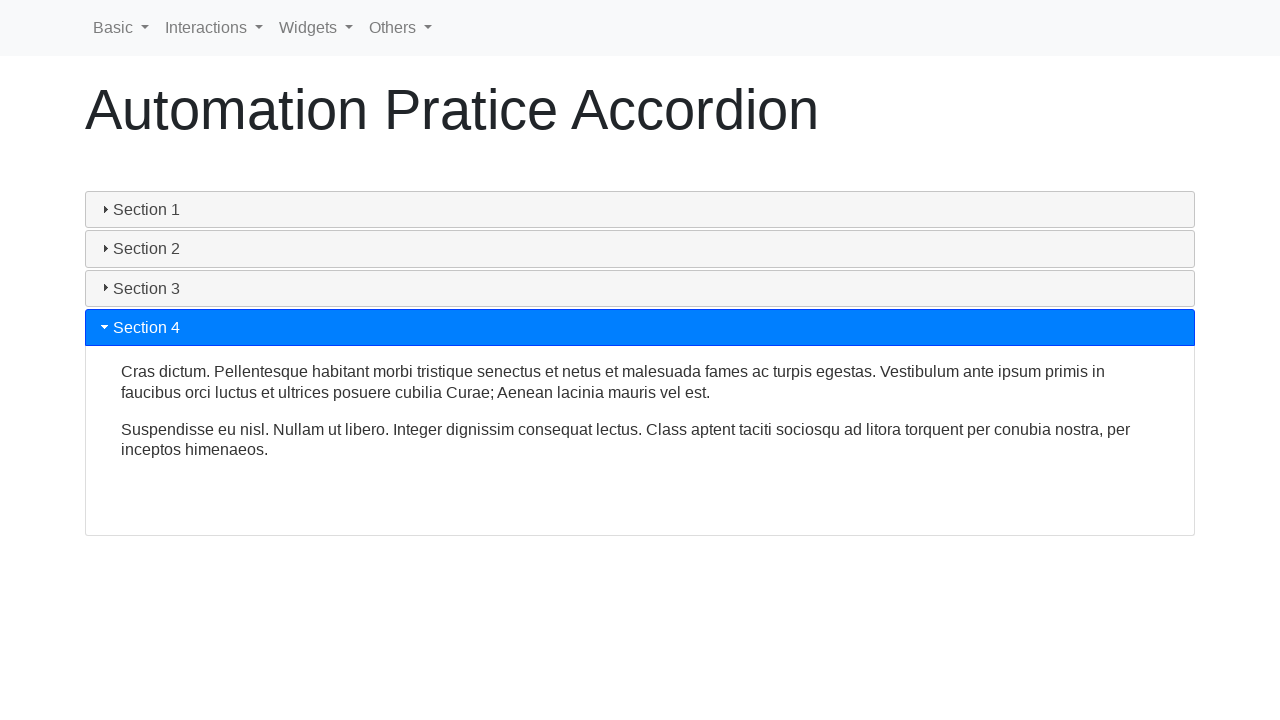

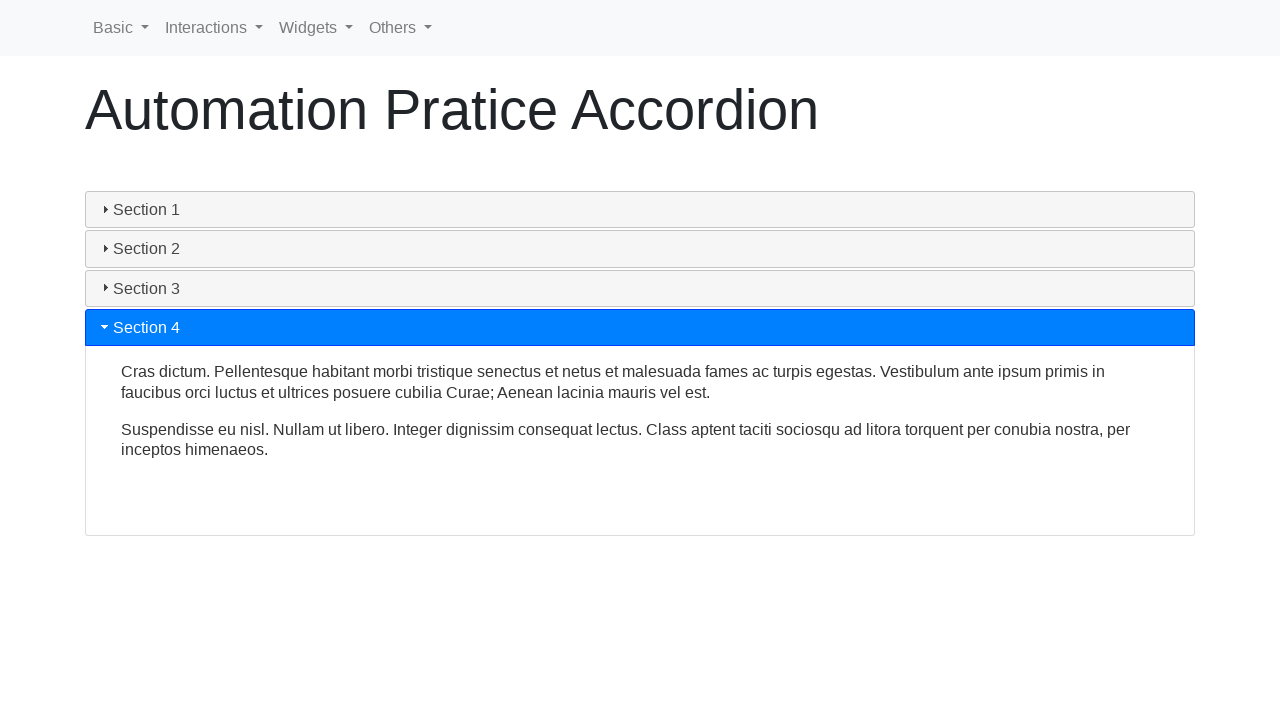